Tests window handling by opening a new window, switching to it to get text, then switching back to parent window

Starting URL: https://the-internet.herokuapp.com/windows

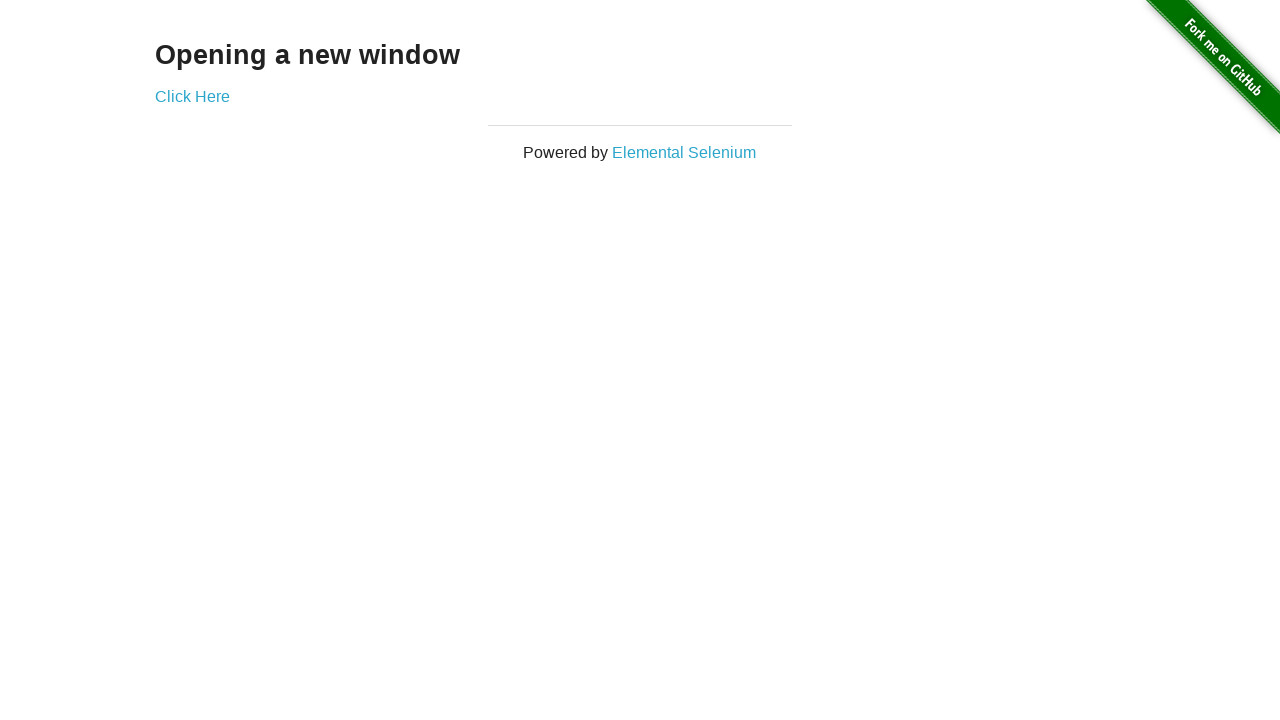

Clicked link to open new window at (192, 96) on div.example a
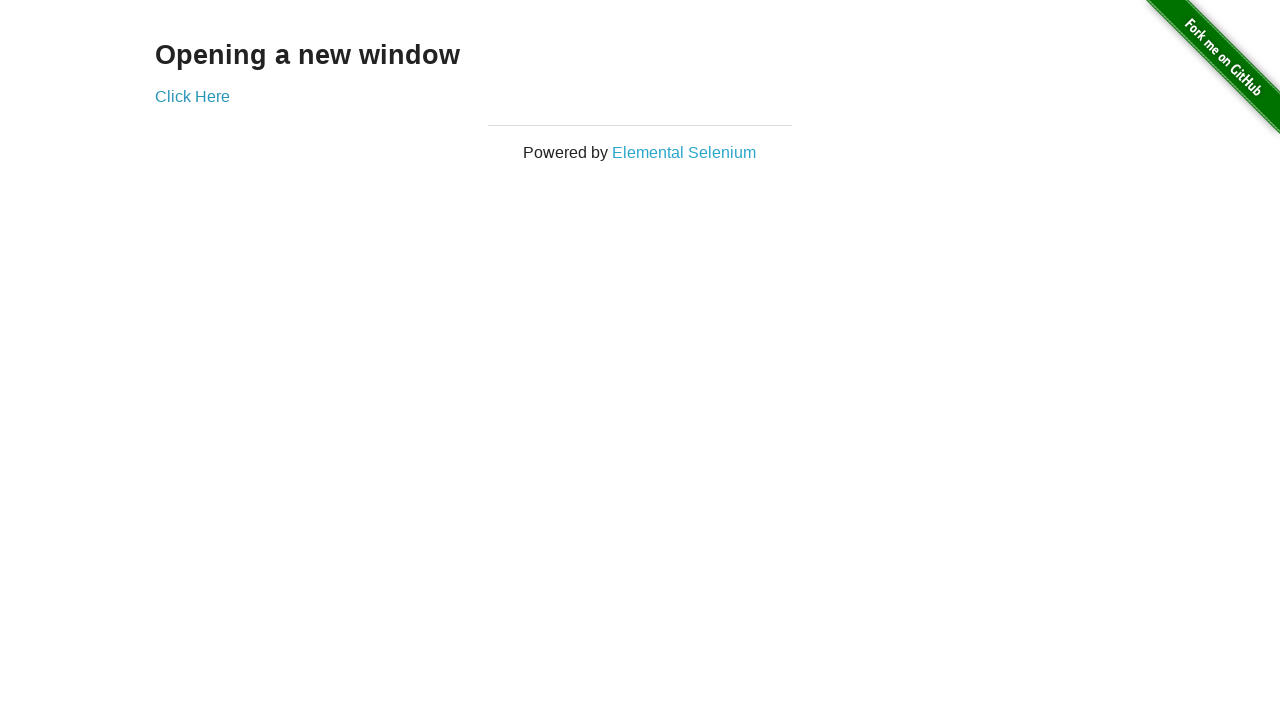

New window opened and captured
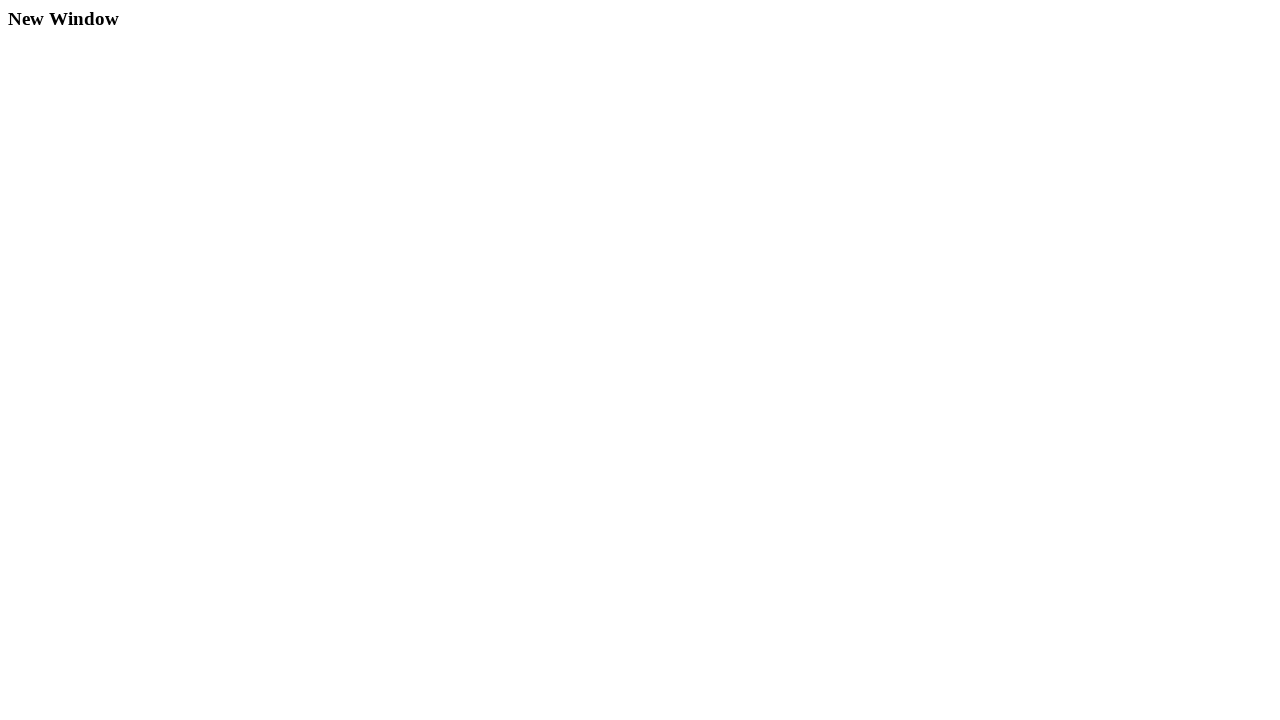

Retrieved text from child window: 'New Window'
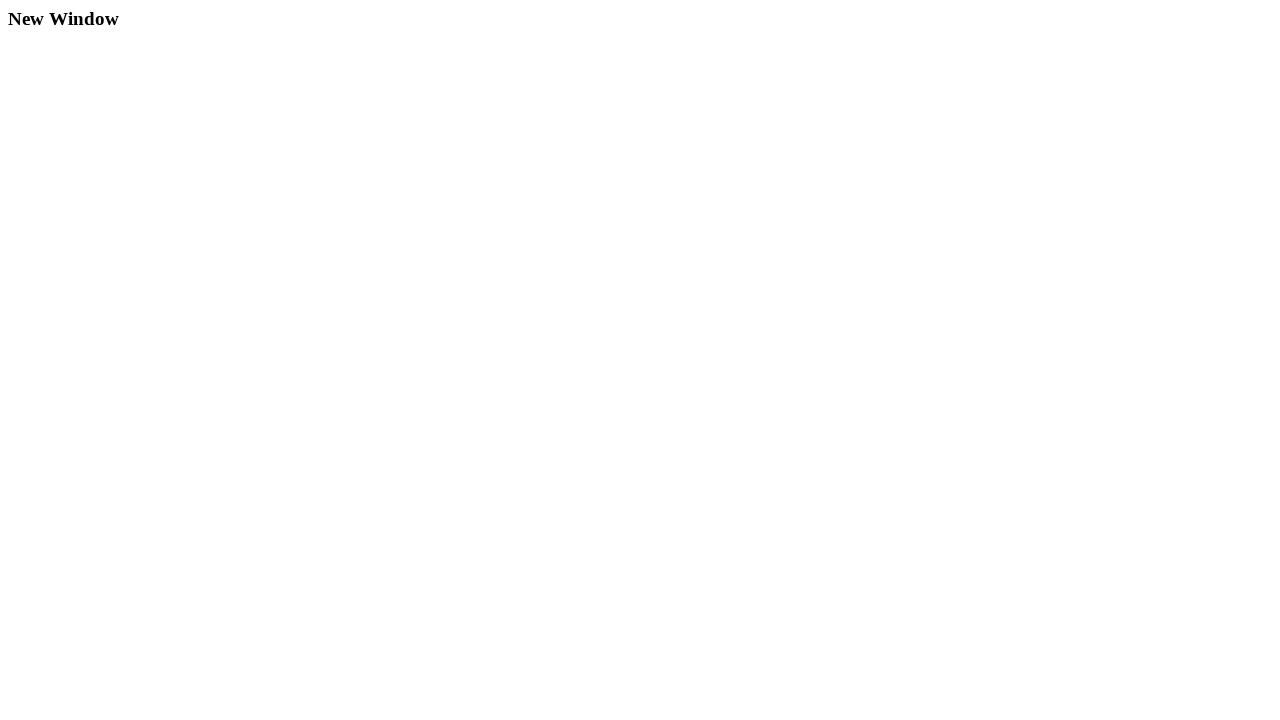

Retrieved text from parent window: 'Opening a new window'
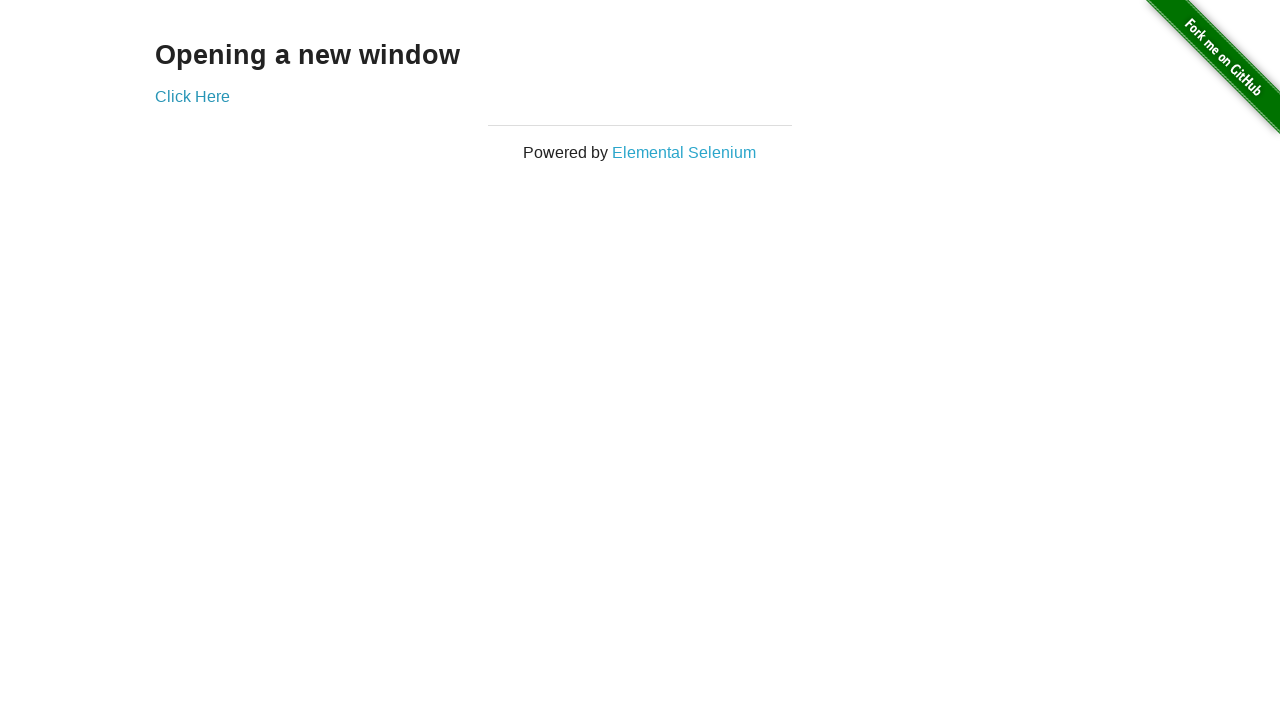

Closed child window
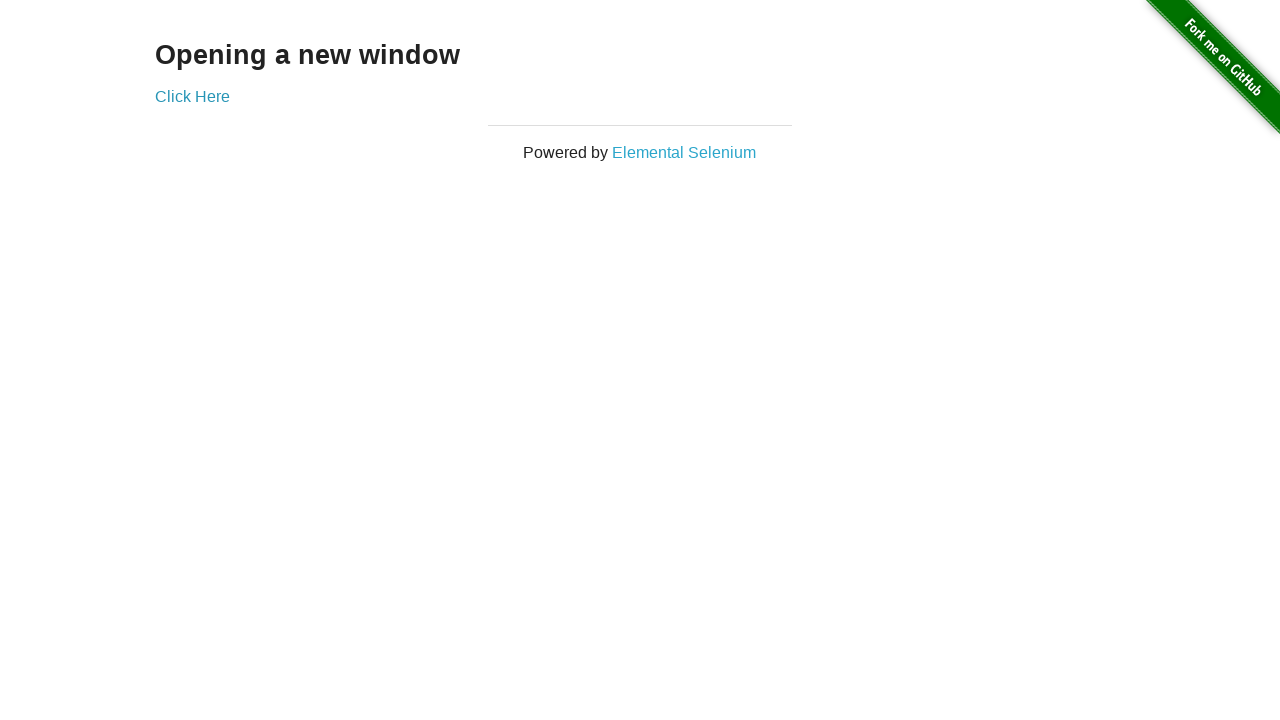

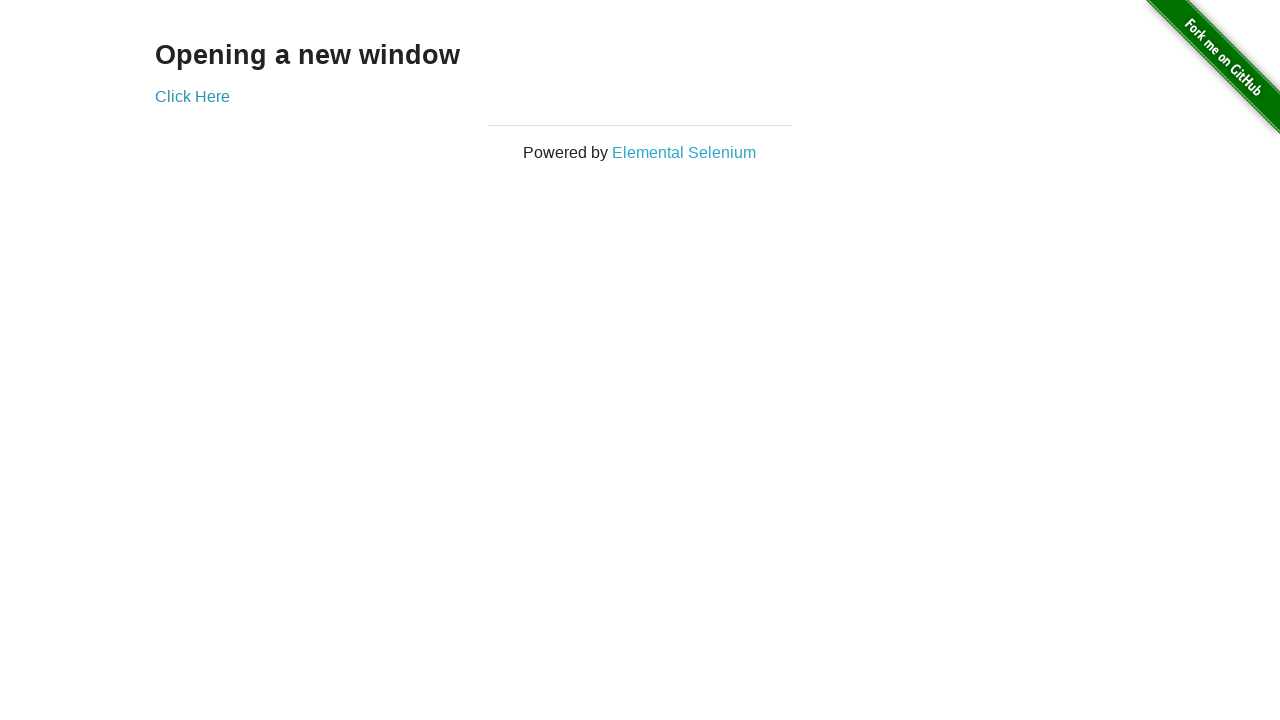